Tests sending keys to a designated element by clicking body first, then typing directly into the text field

Starting URL: https://www.selenium.dev/selenium/web/single_text_input.html

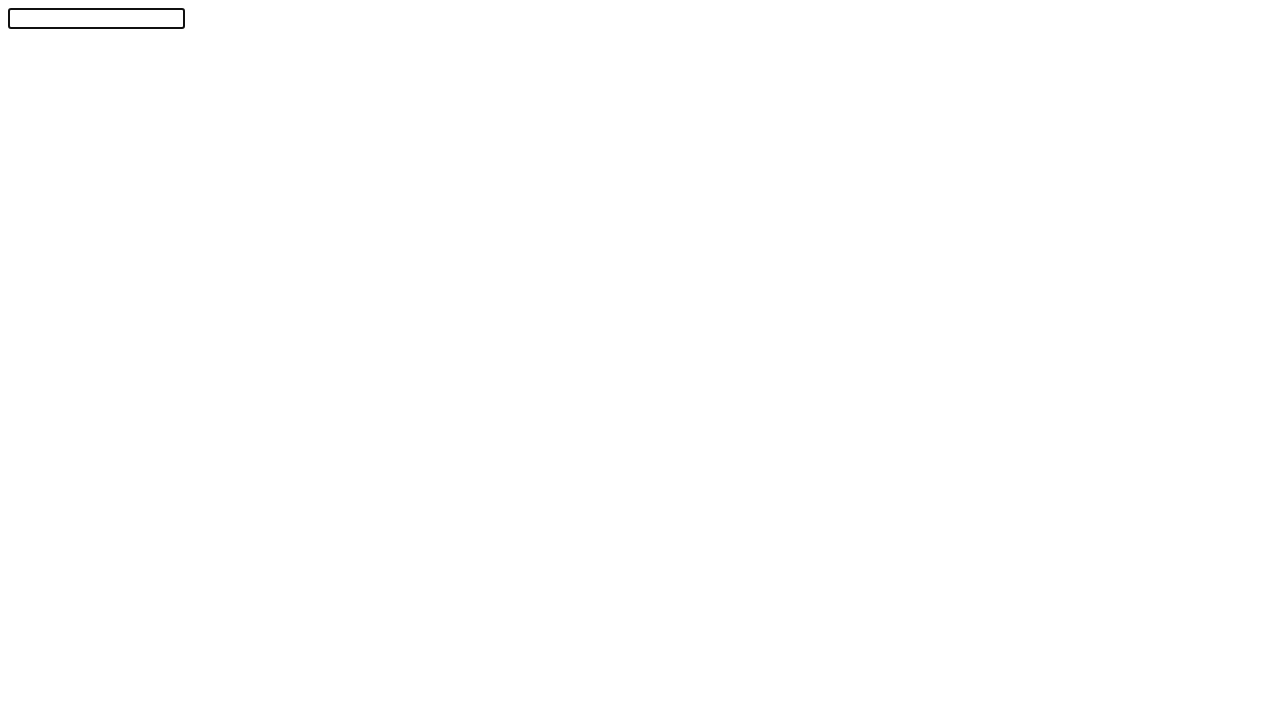

Clicked on body element at (640, 356) on body
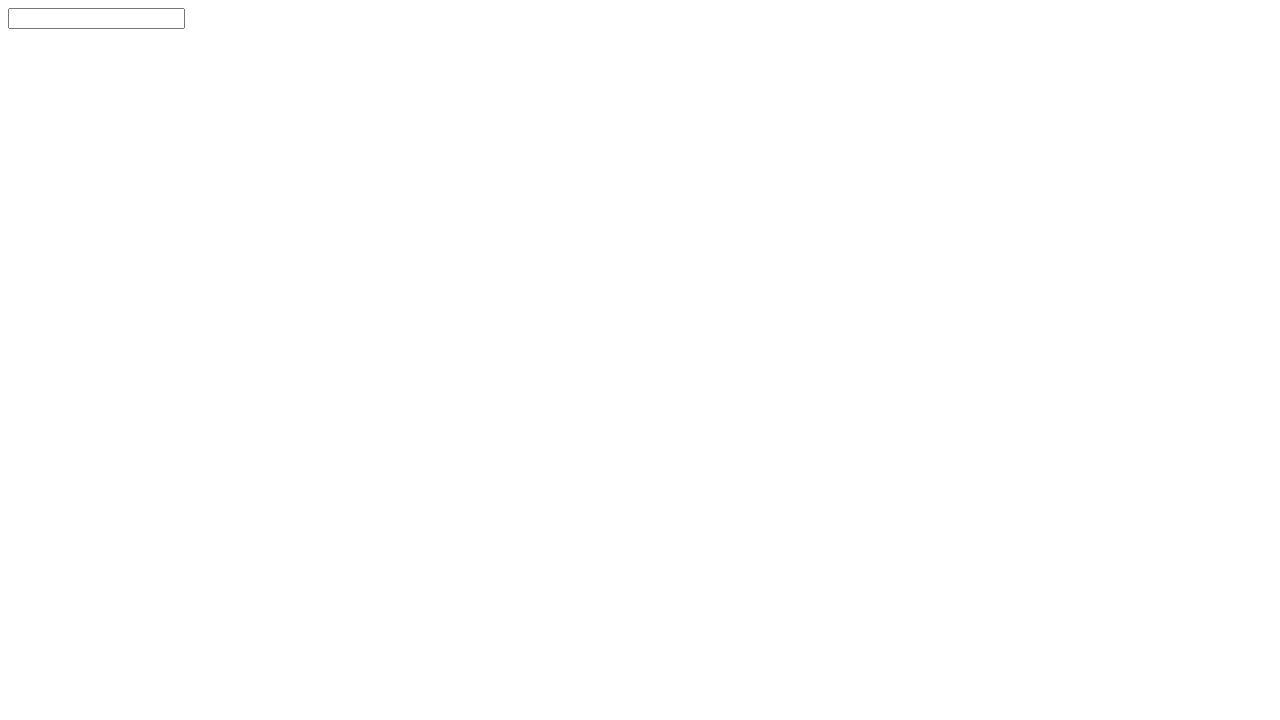

Filled text input field with 'abc' on #textInput
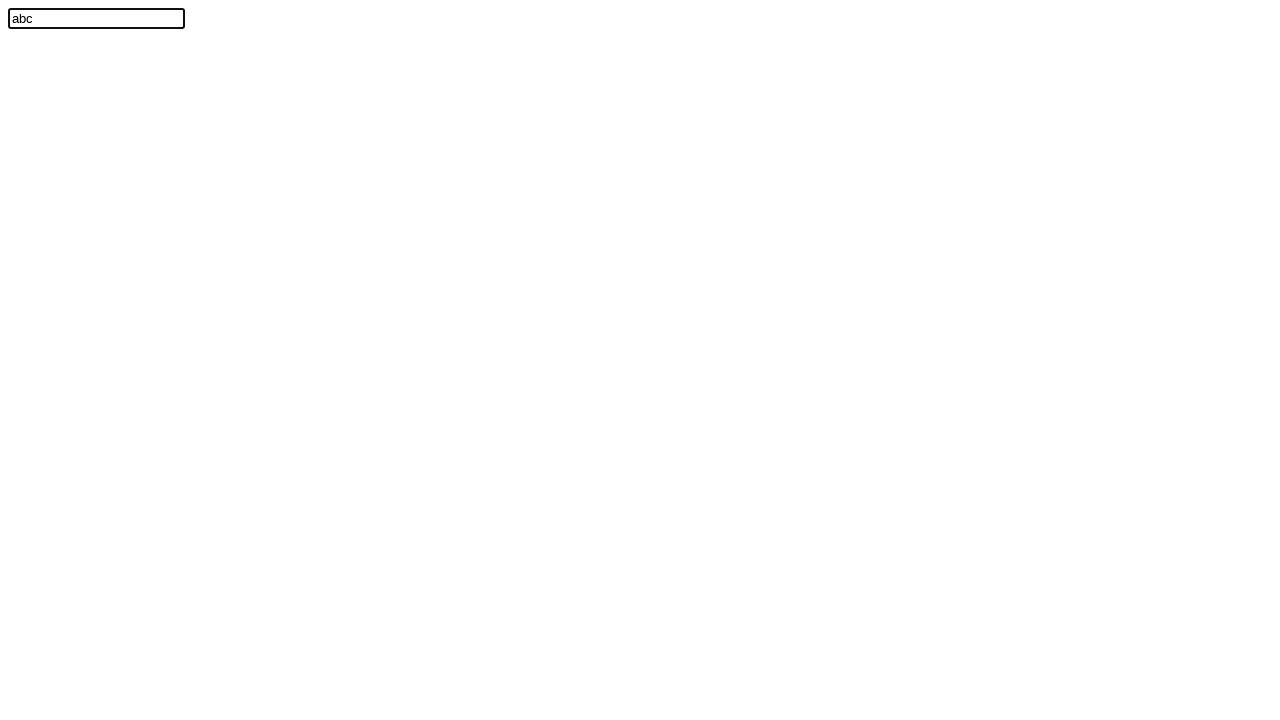

Located the text input field
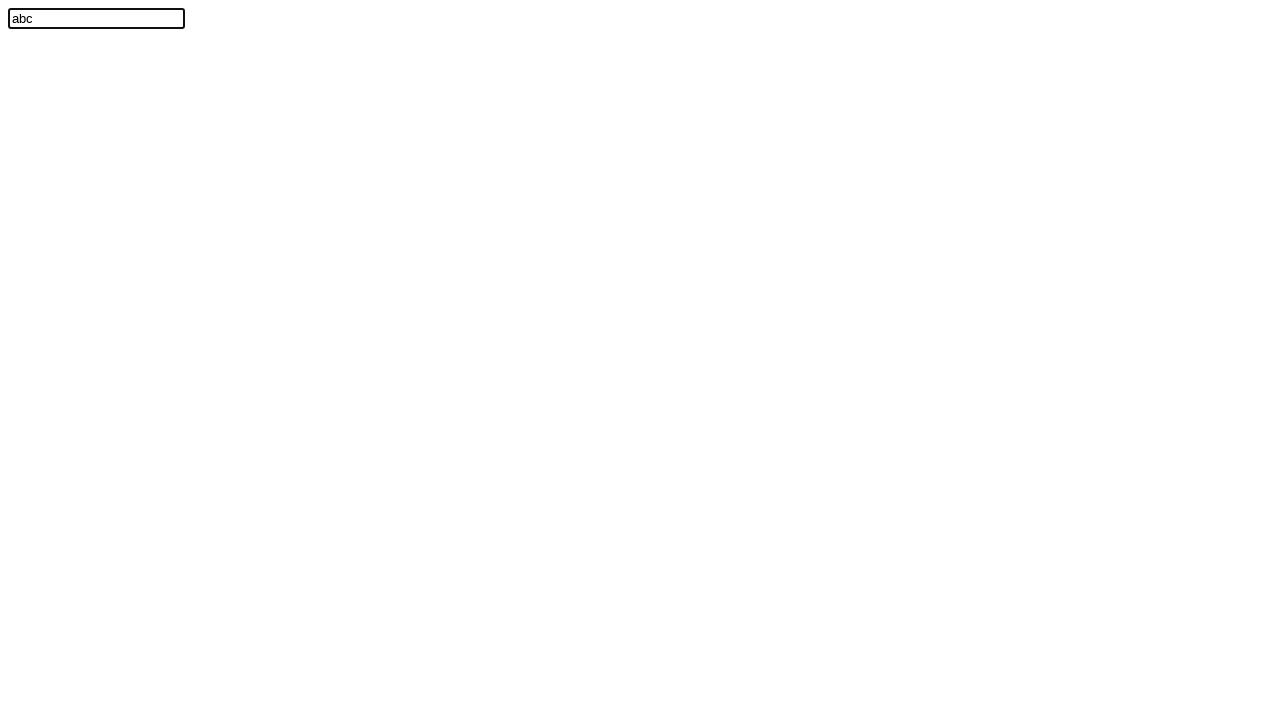

Verified text input field contains 'abc'
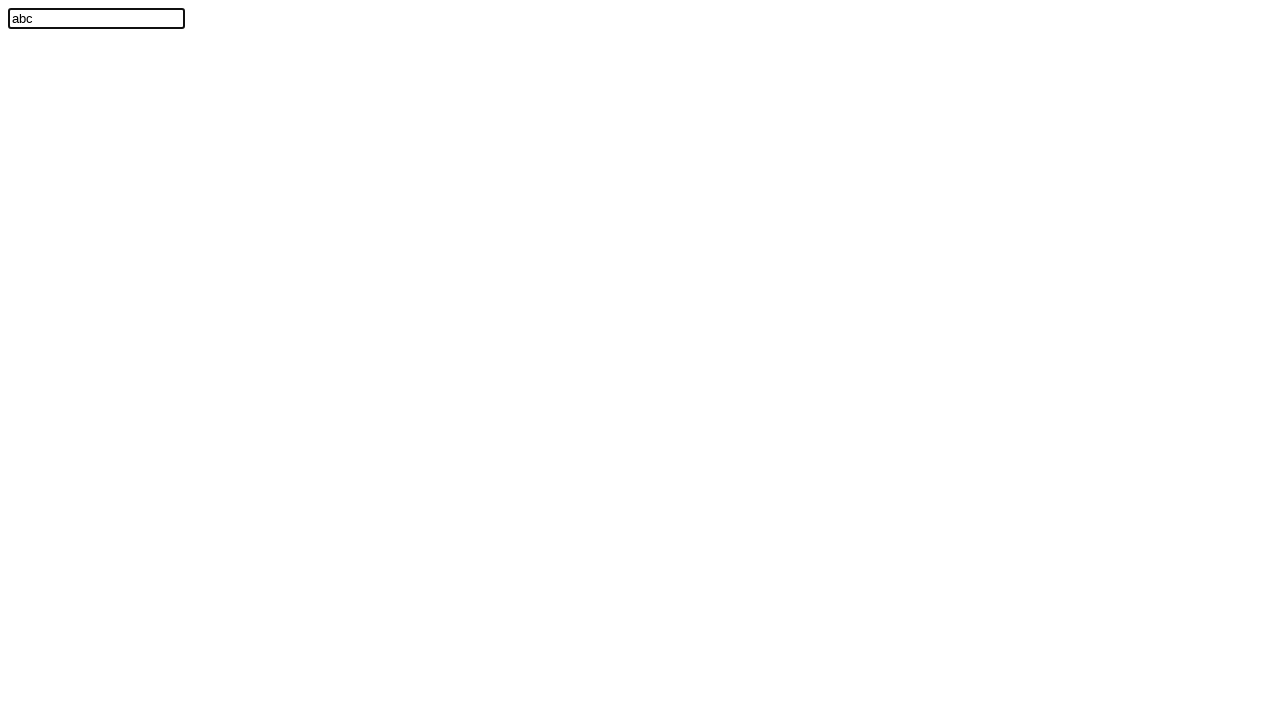

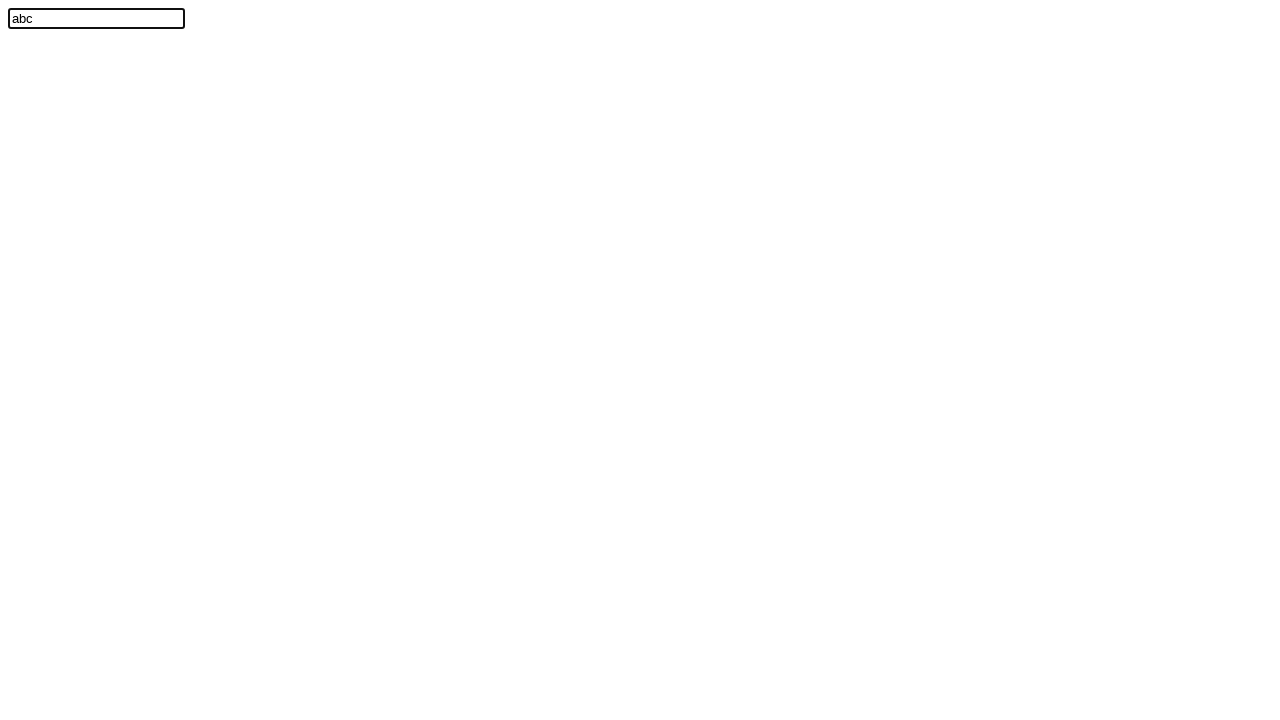